Tests clearing the complete state of all items by unchecking toggle all

Starting URL: https://demo.playwright.dev/todomvc

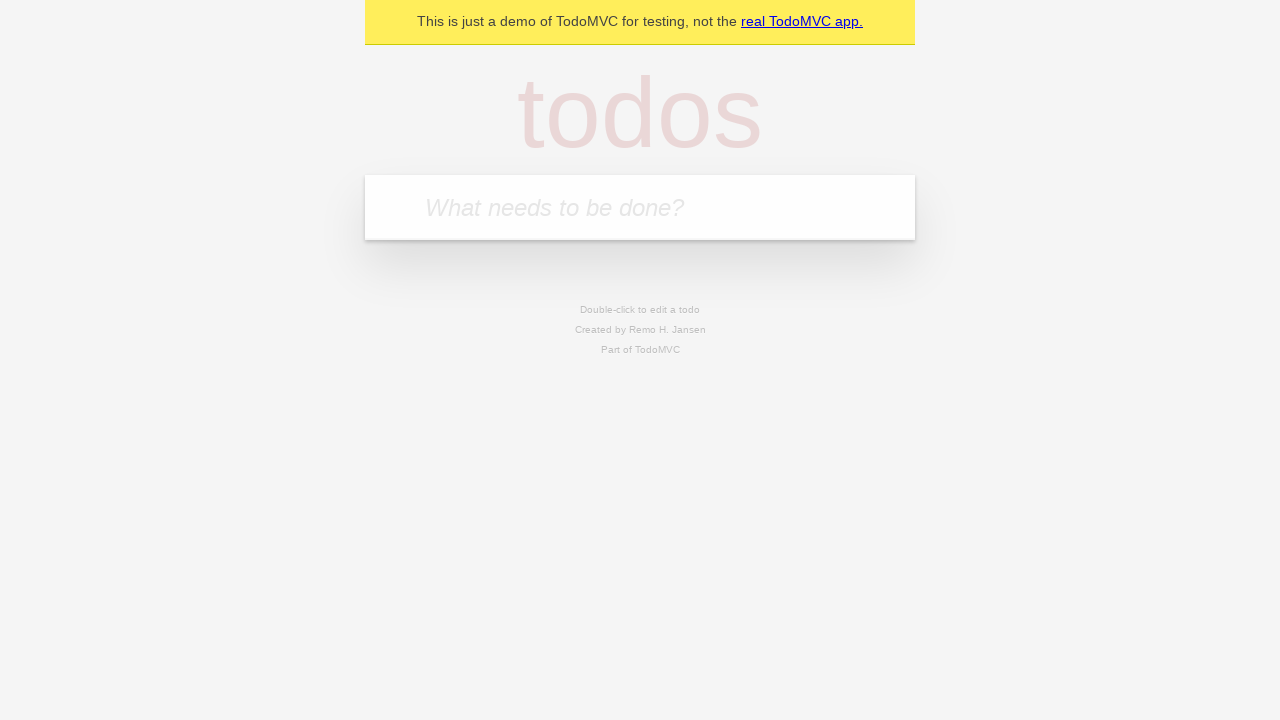

Filled todo input with 'buy some cheese' on internal:attr=[placeholder="What needs to be done?"i]
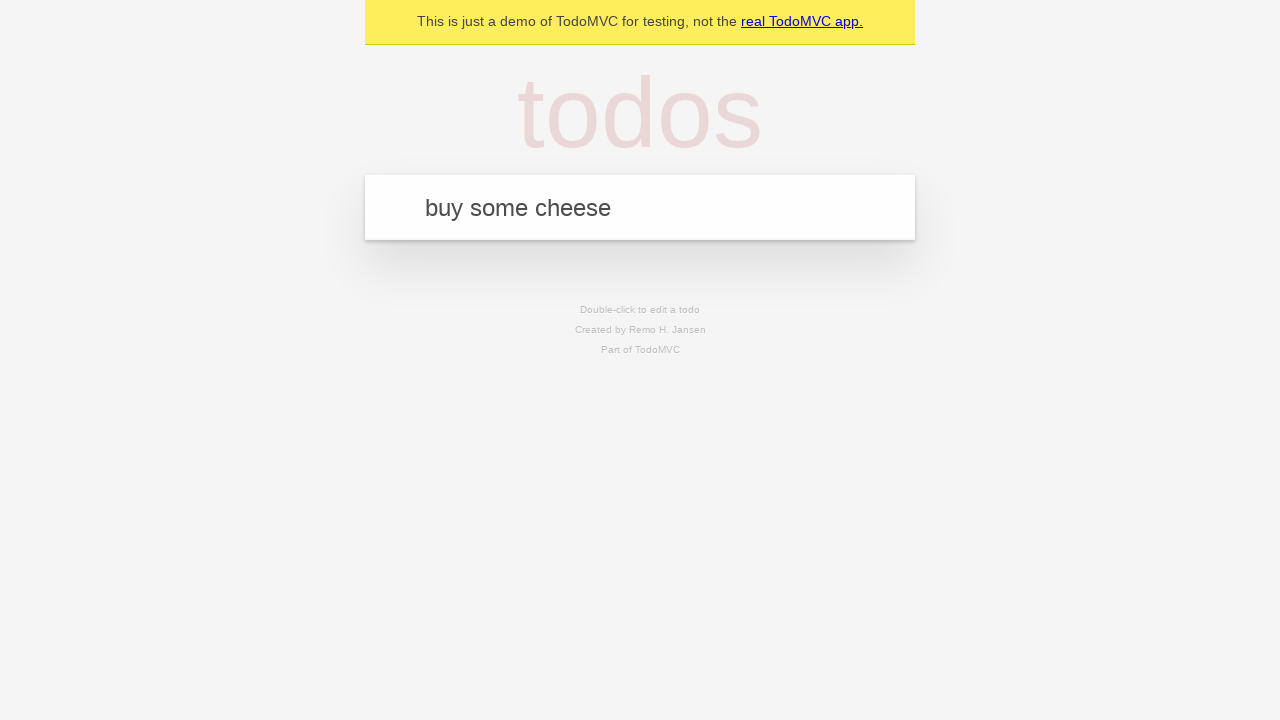

Pressed Enter to add first todo on internal:attr=[placeholder="What needs to be done?"i]
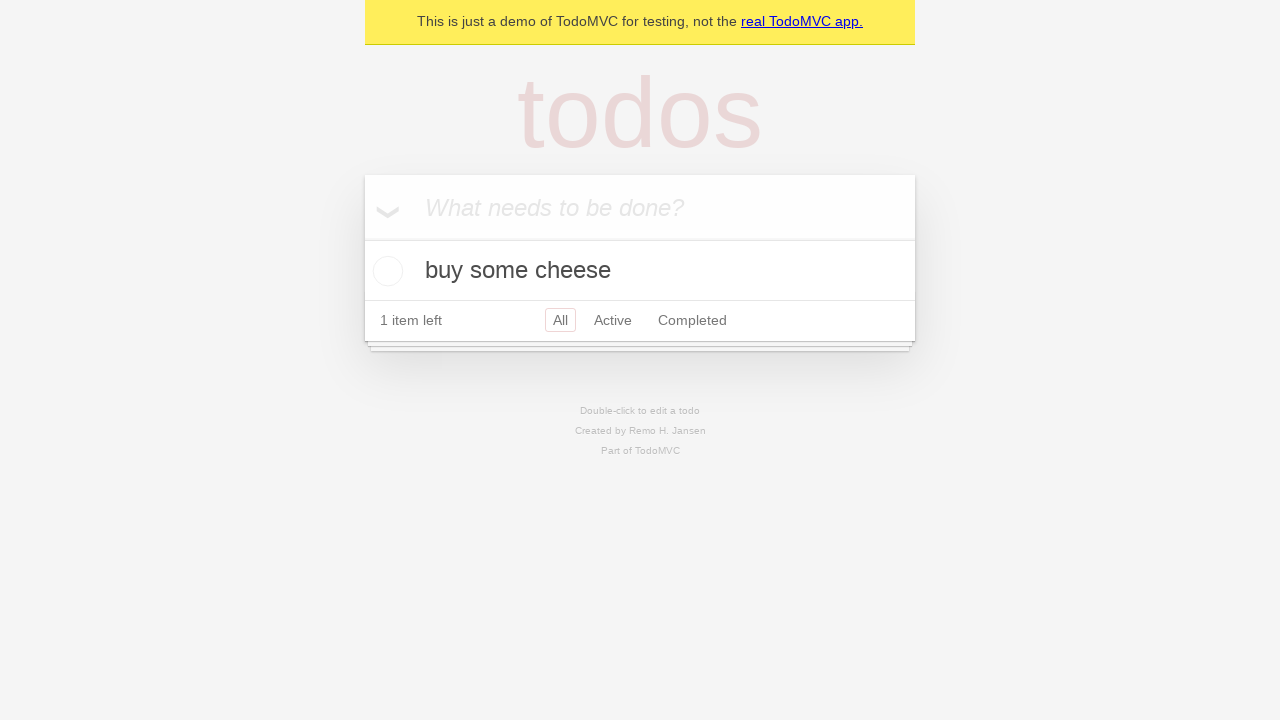

Filled todo input with 'feed the cat' on internal:attr=[placeholder="What needs to be done?"i]
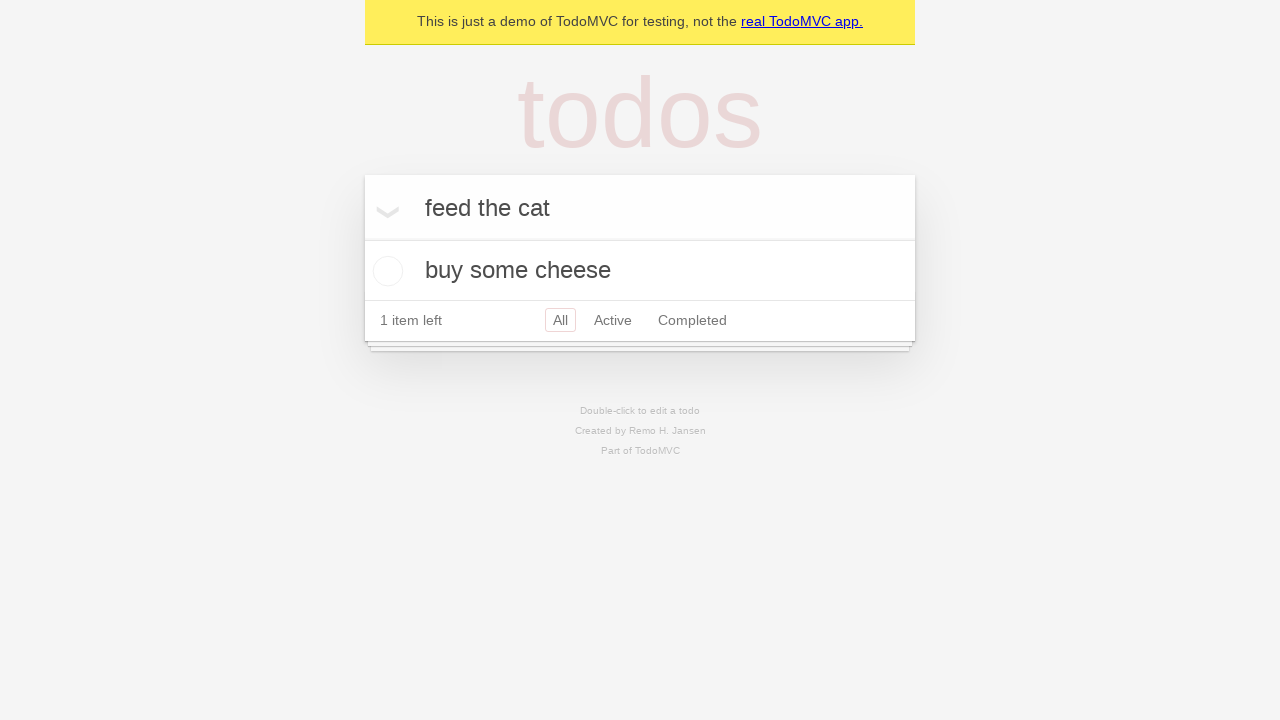

Pressed Enter to add second todo on internal:attr=[placeholder="What needs to be done?"i]
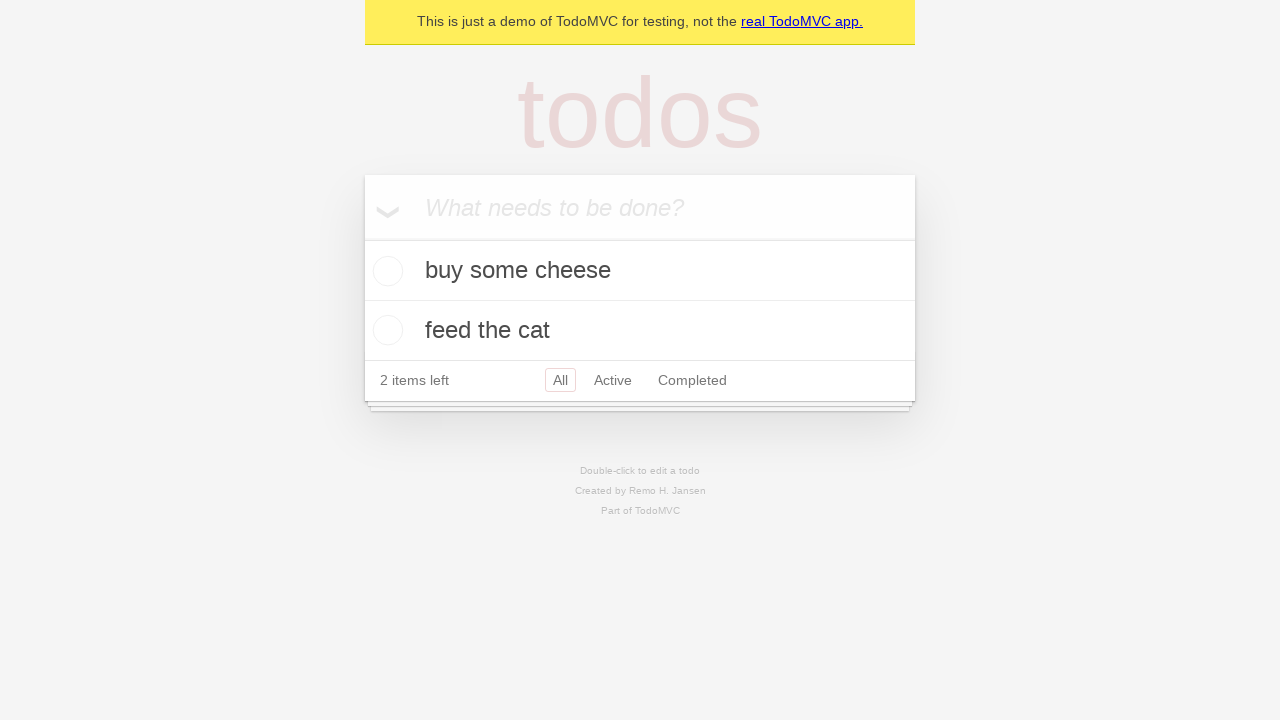

Filled todo input with 'book a doctors appointment' on internal:attr=[placeholder="What needs to be done?"i]
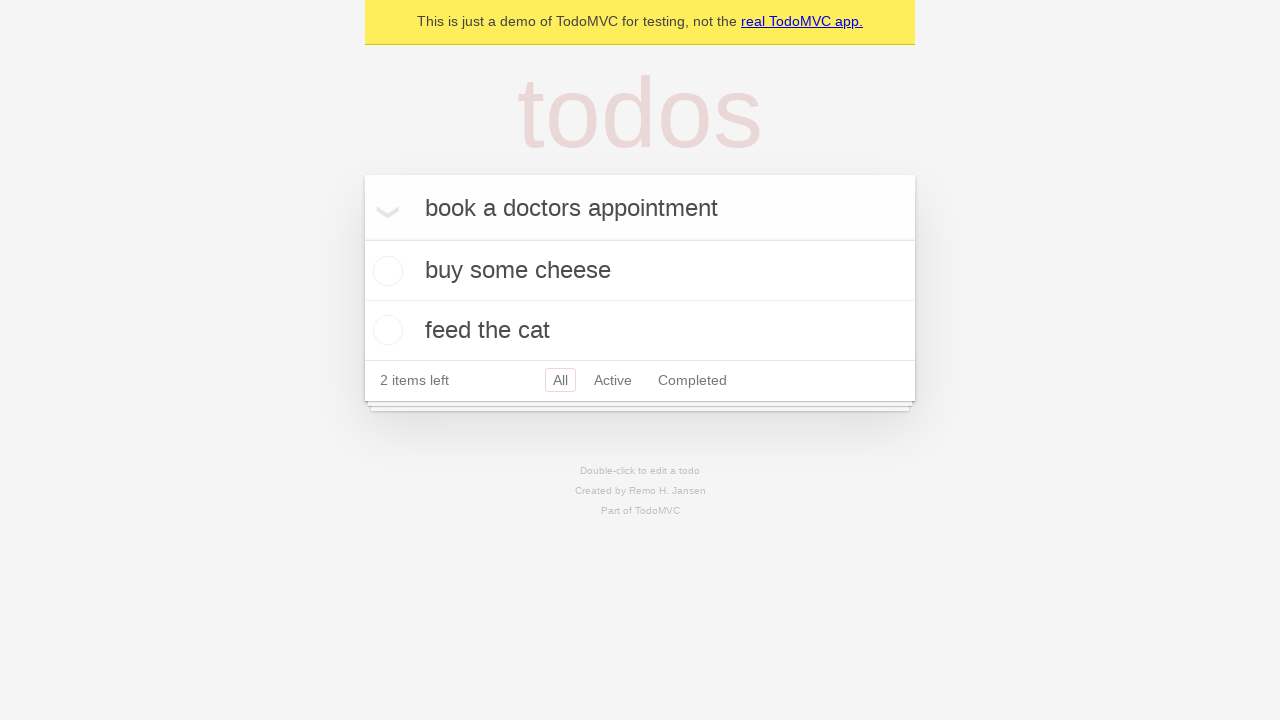

Pressed Enter to add third todo on internal:attr=[placeholder="What needs to be done?"i]
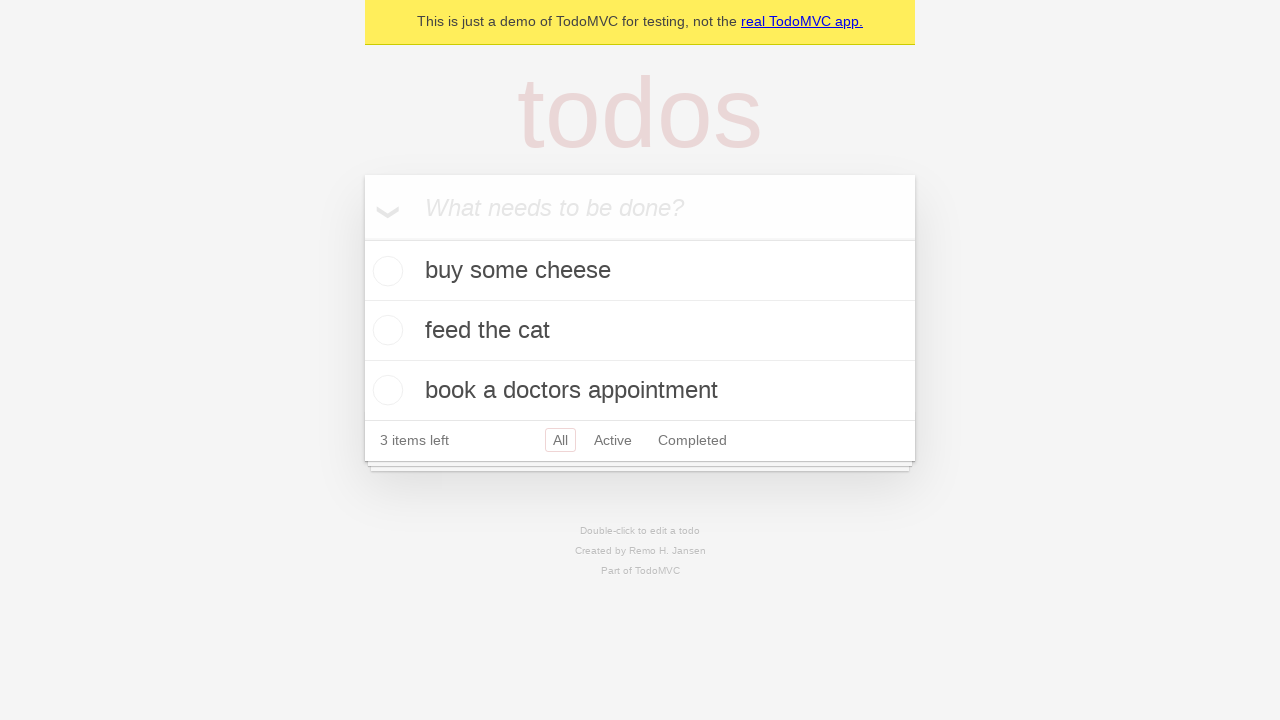

Checked 'Mark all as complete' toggle to mark all todos as complete at (362, 238) on internal:label="Mark all as complete"i
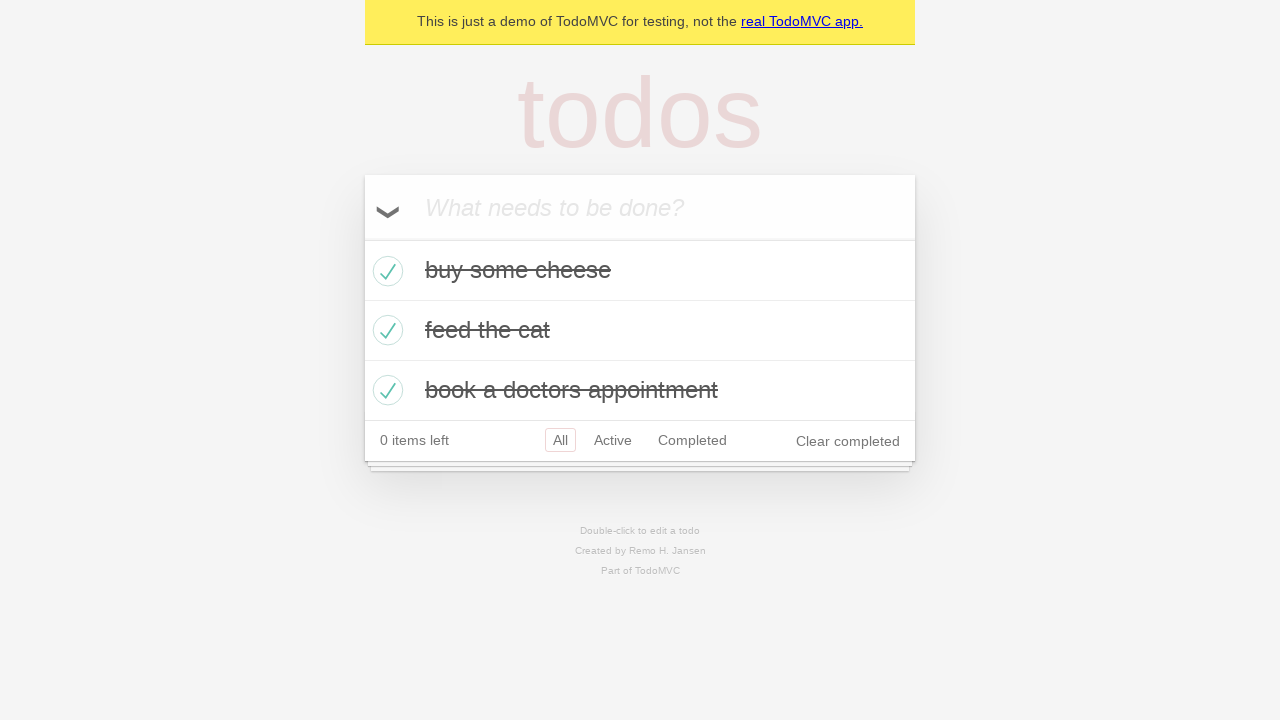

Unchecked 'Mark all as complete' toggle to clear completion state of all todos at (362, 238) on internal:label="Mark all as complete"i
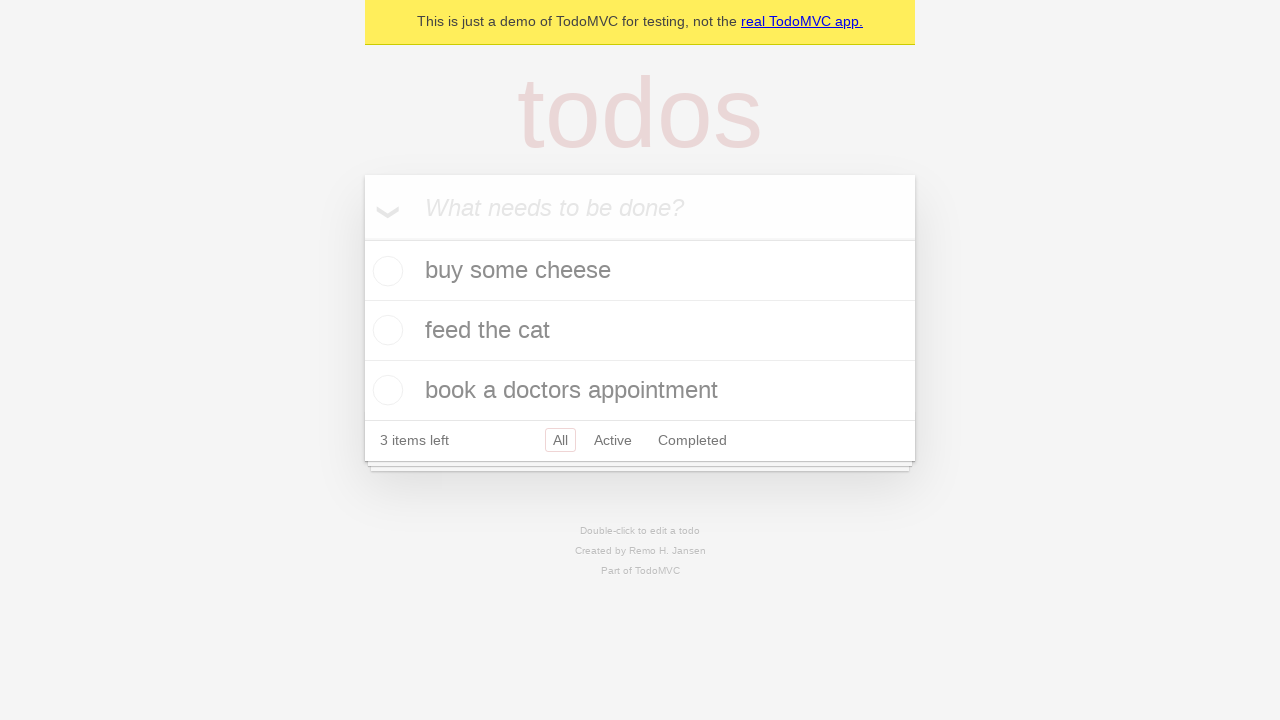

Waited for todo items to be present in DOM
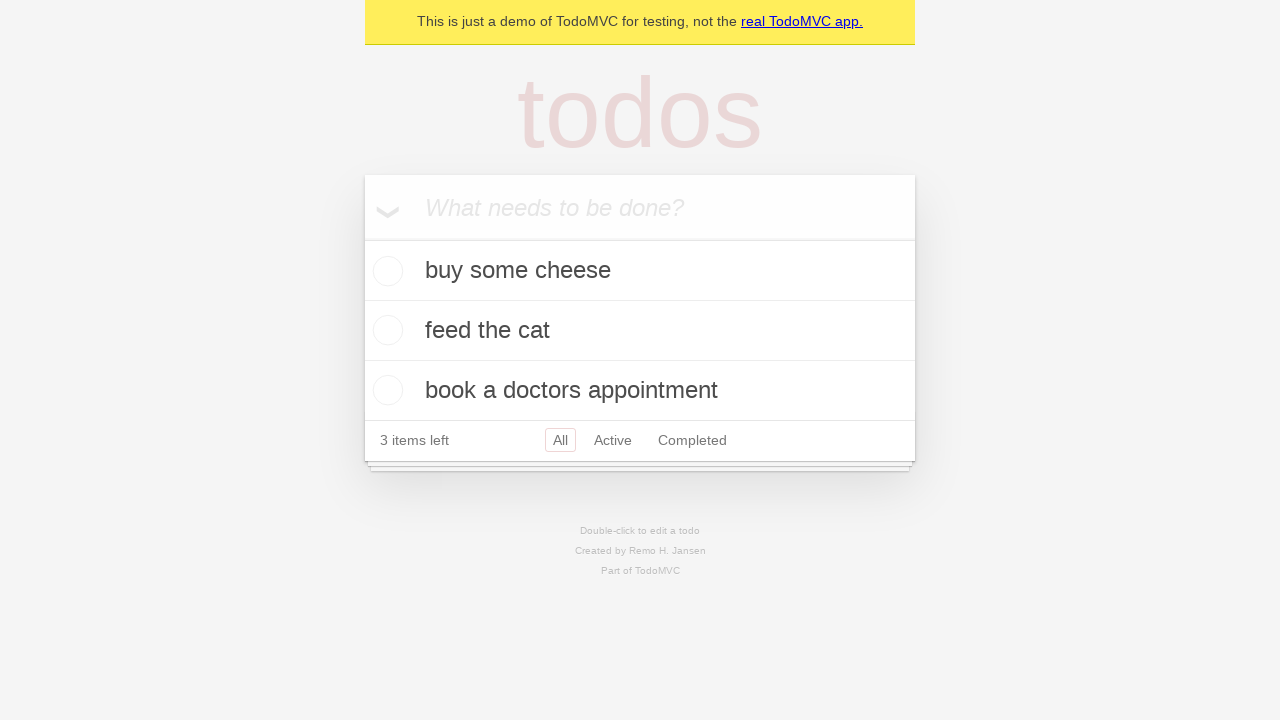

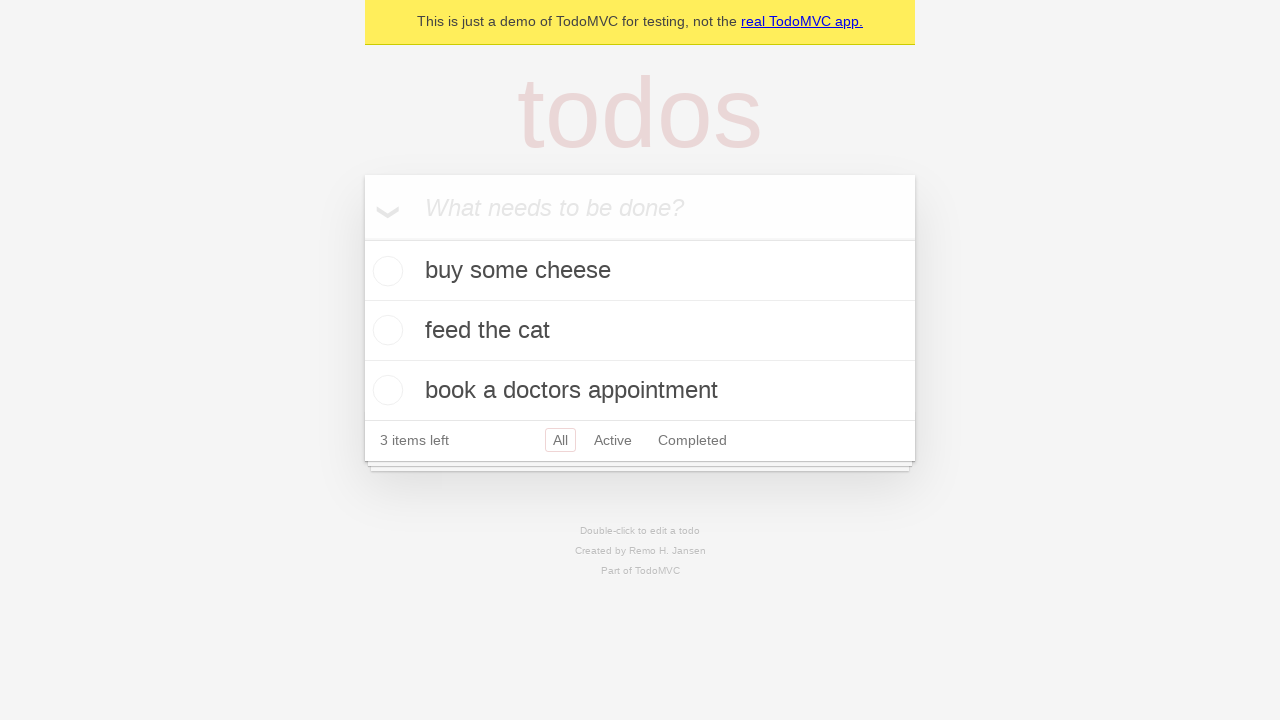